Tests scrolling to an element at the bottom of the page

Starting URL: https://dgotlieb.github.io/RelativeLocator/index.html

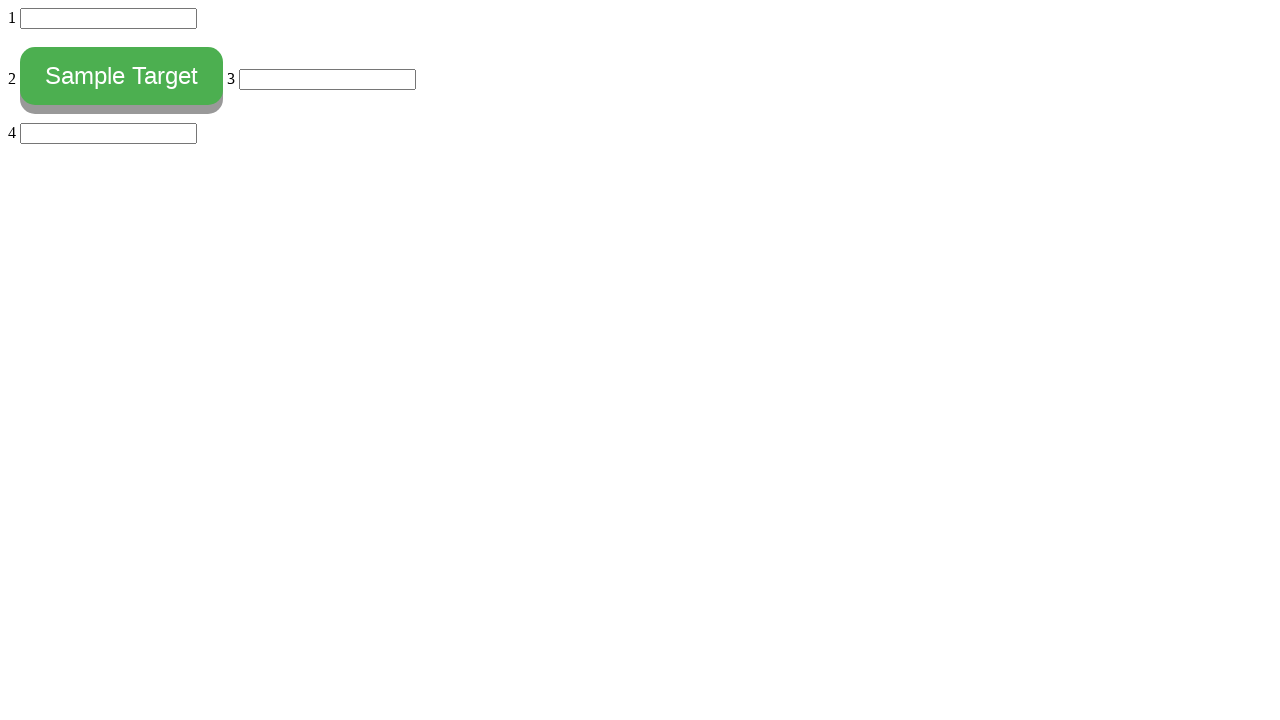

Navigated to RelativeLocator test page
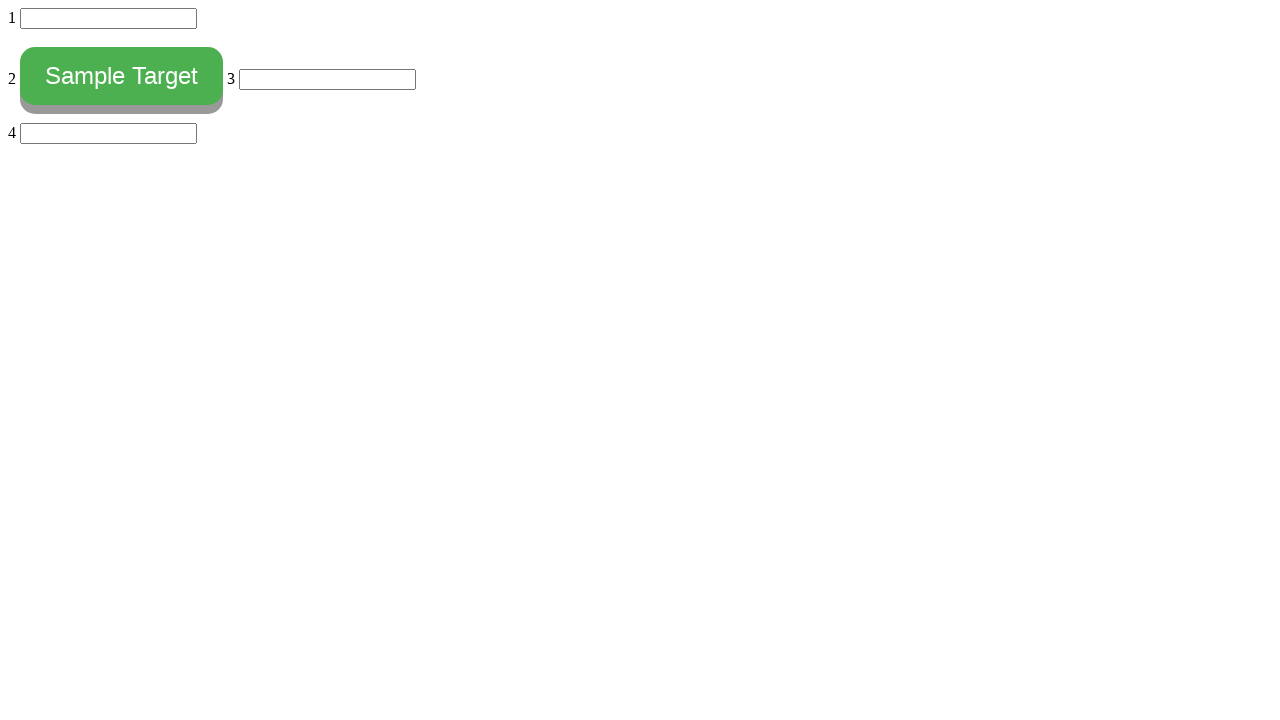

Scrolled to bottom element
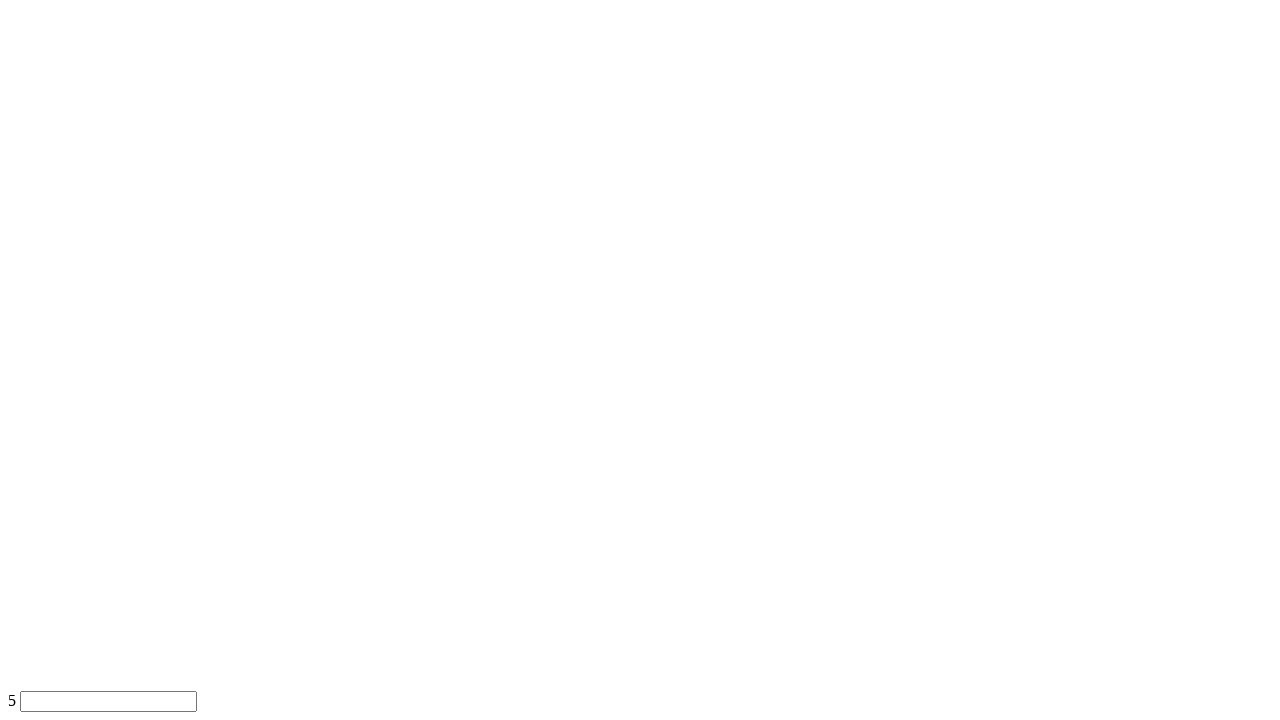

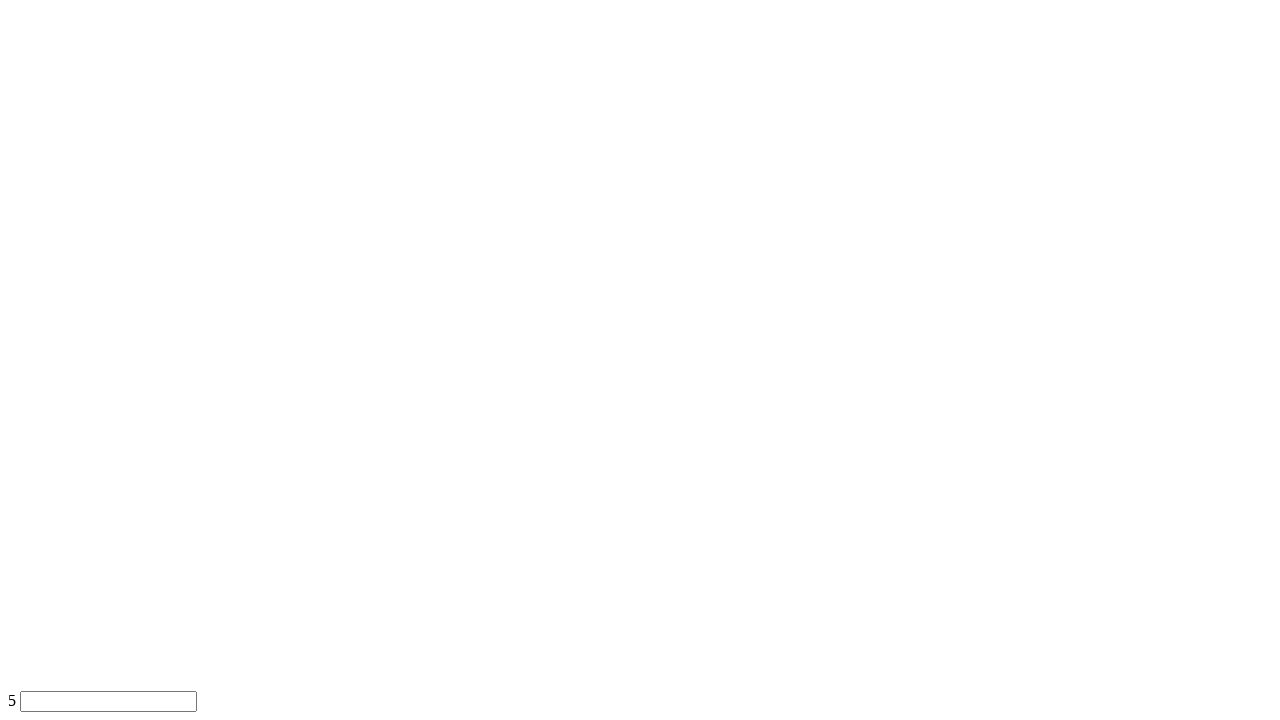